Tests multiple calculator operations including multiplication, square root, and cosine with navigation

Starting URL: http://vanilton.net/calculatorSoapPHP/

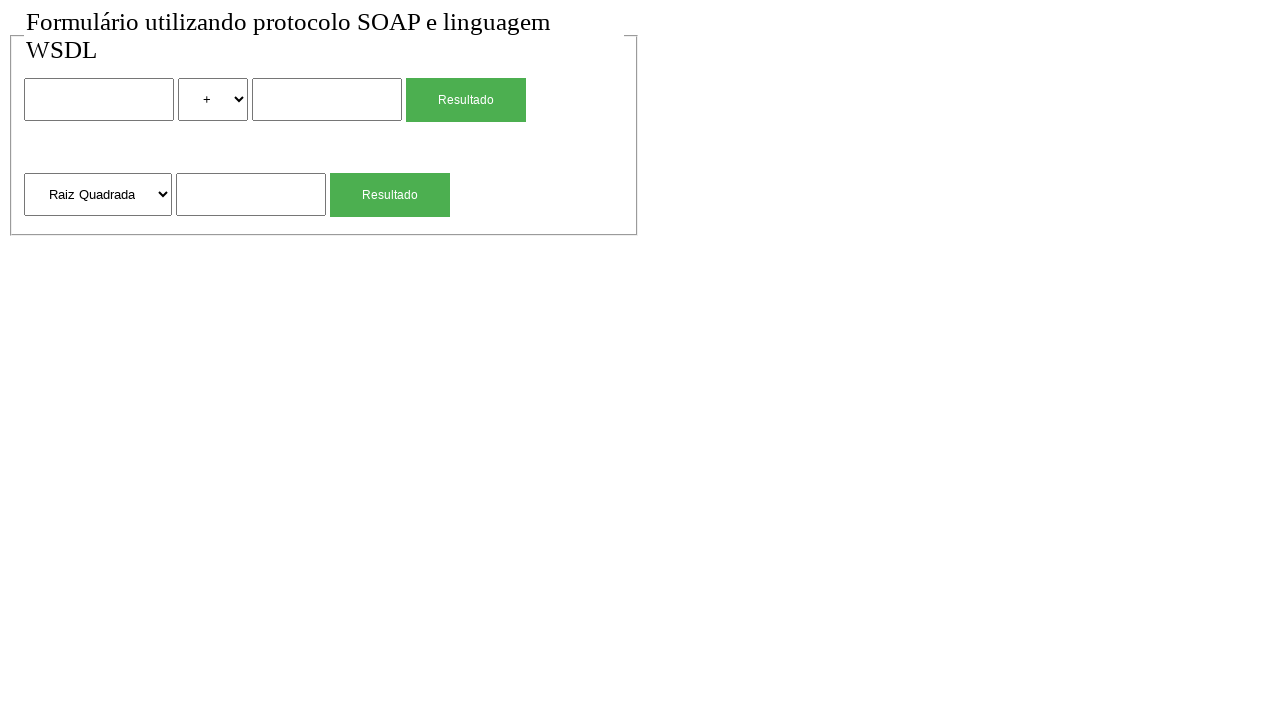

Set default timeout to 5000ms
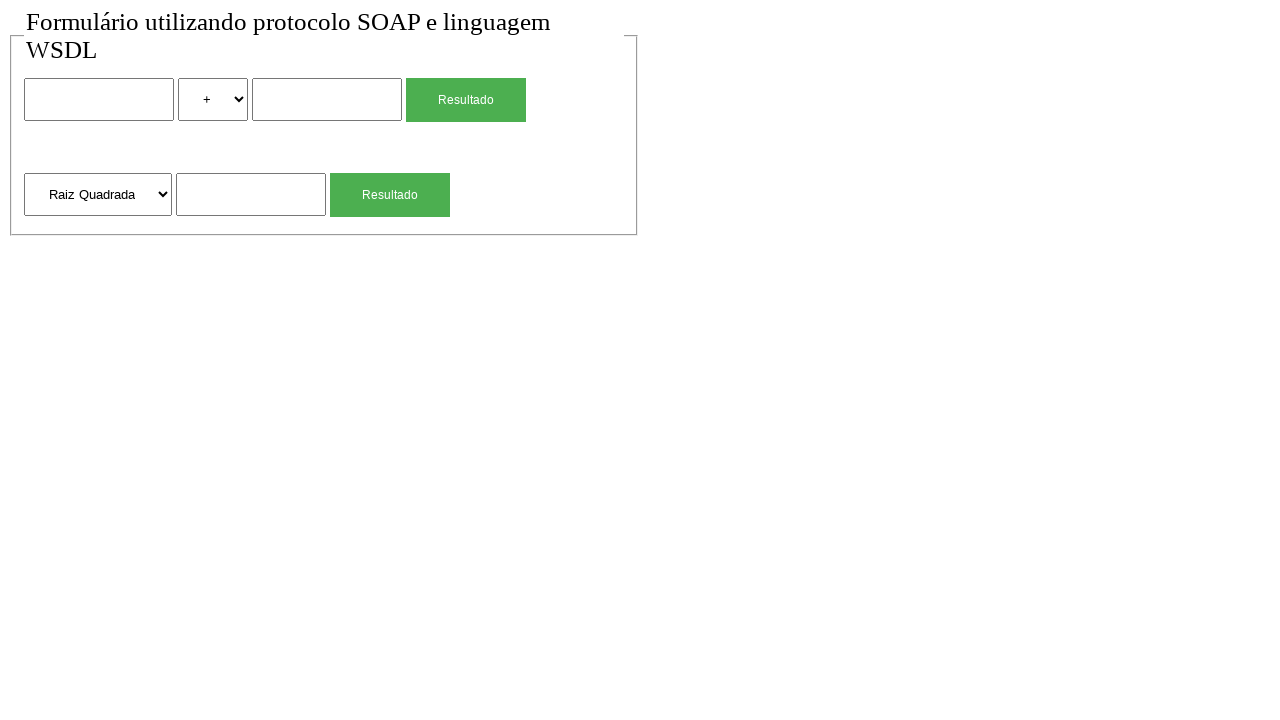

Entered first number '2' for multiplication operation on input >> nth=0
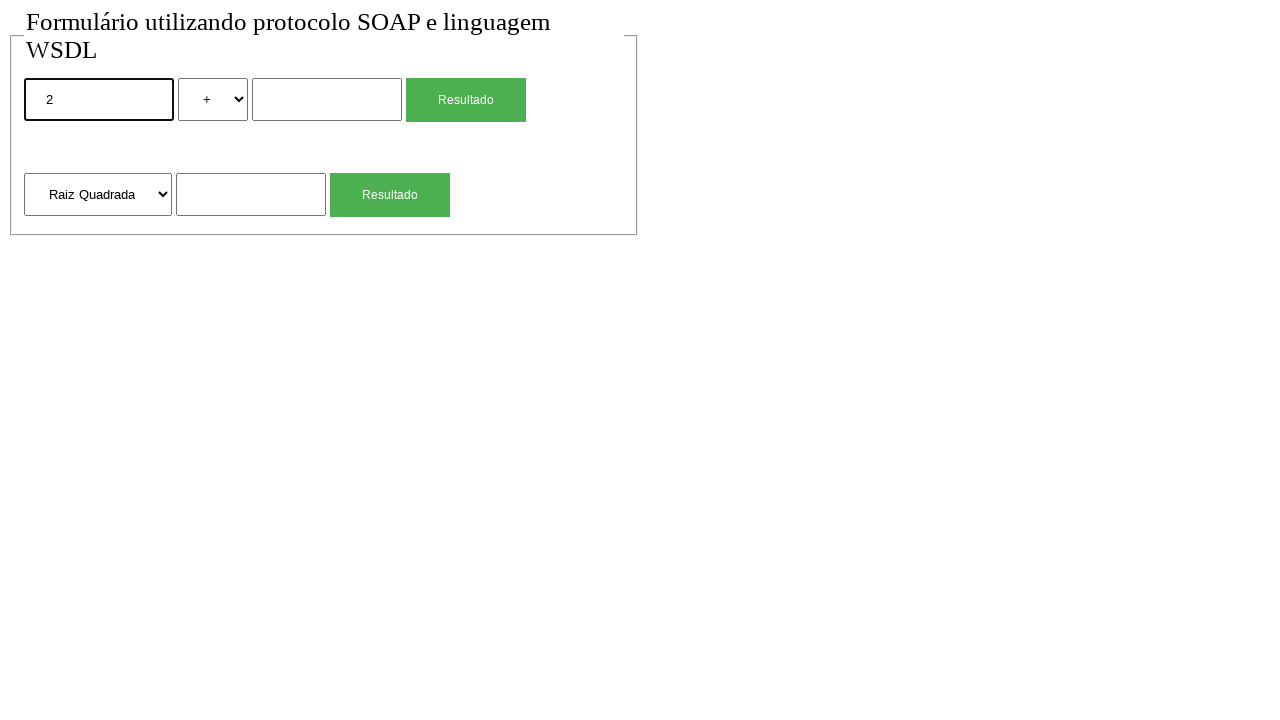

Selected multiplication (*) operation on select:has-text("*")
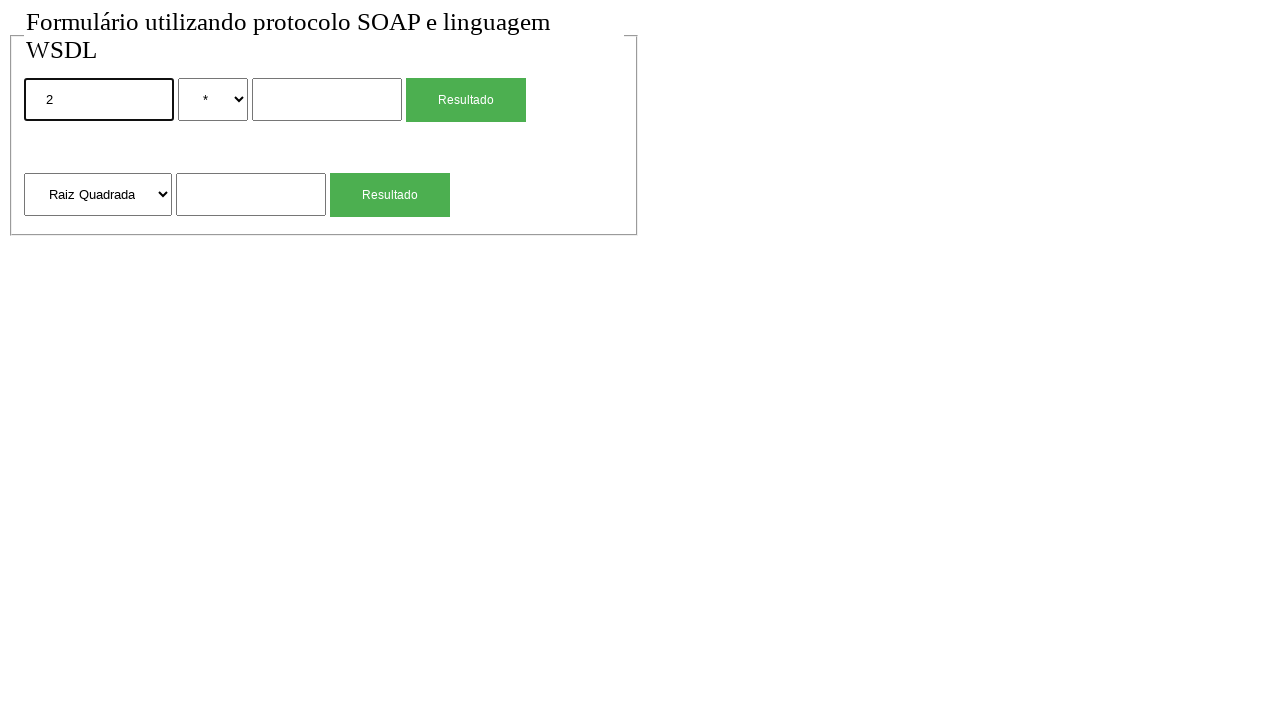

Entered second number '4' for multiplication on input >> nth=1
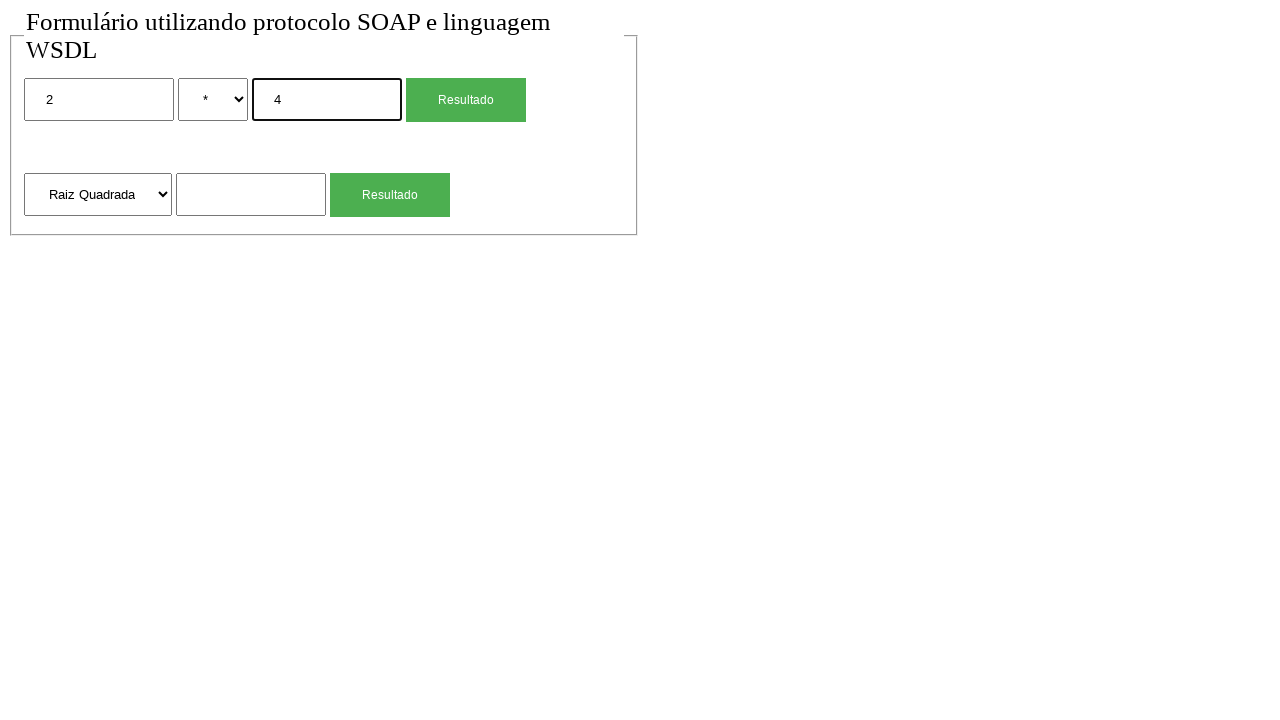

Clicked Resultado button to calculate multiplication result (2 * 4) at (466, 100) on input[value='Resultado'] >> nth=0
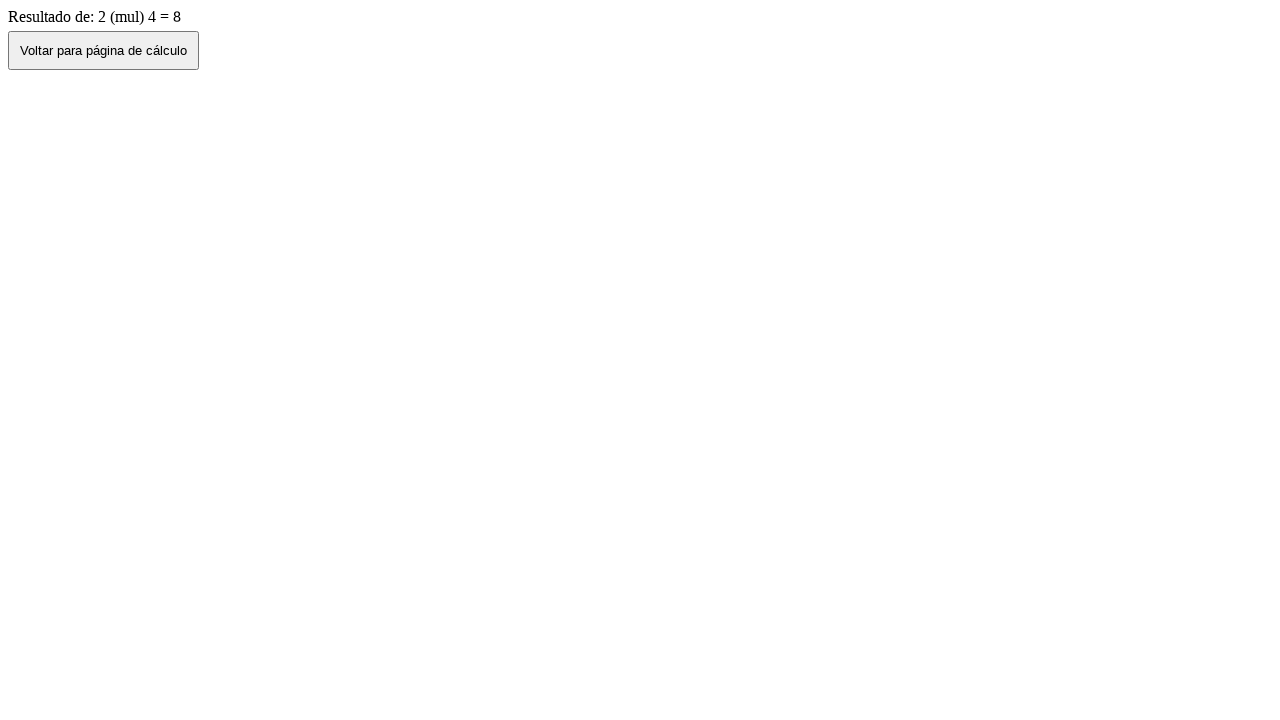

Navigated back to calculator page
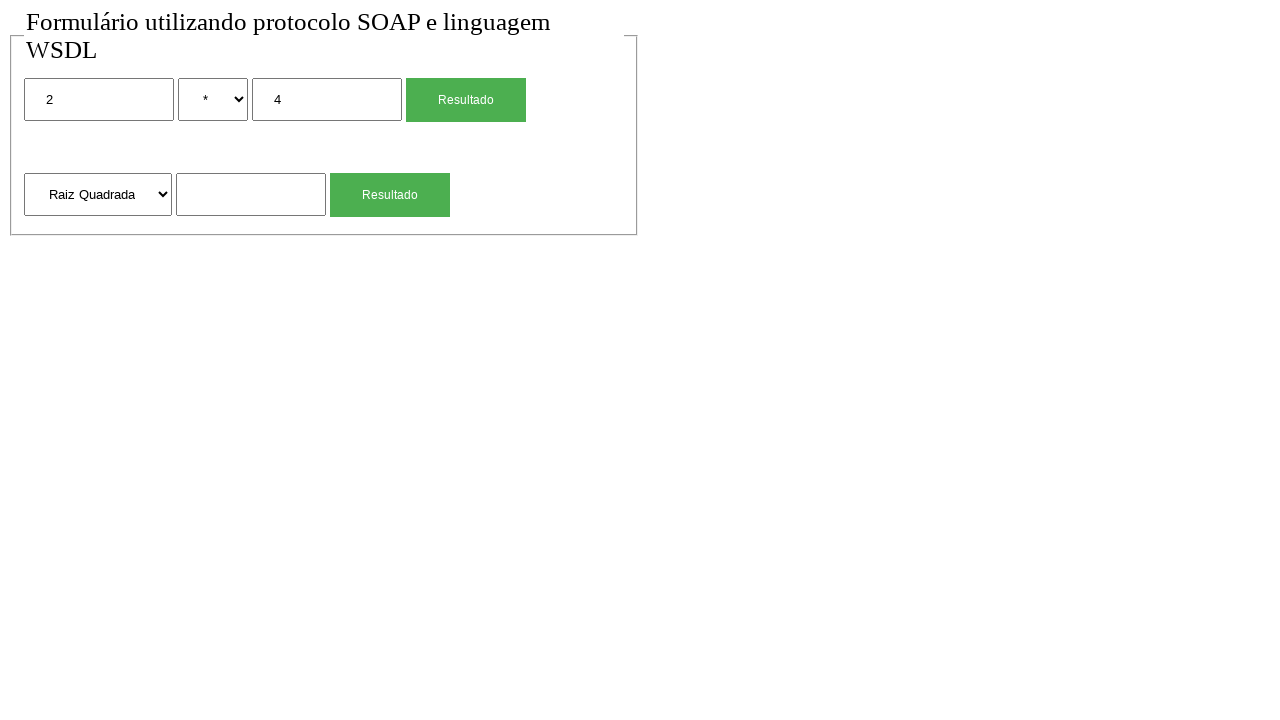

Reloaded calculator page for square root test
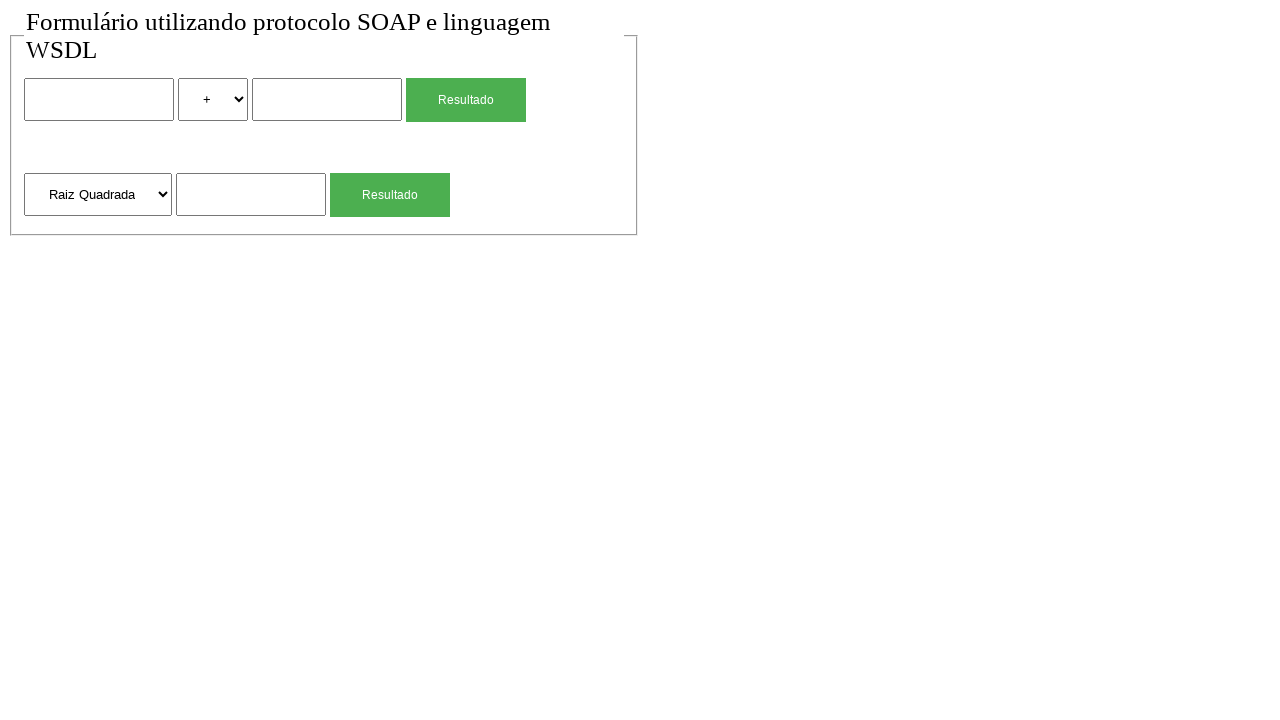

Entered number '4' for square root calculation on [name="num1"] >> nth=1
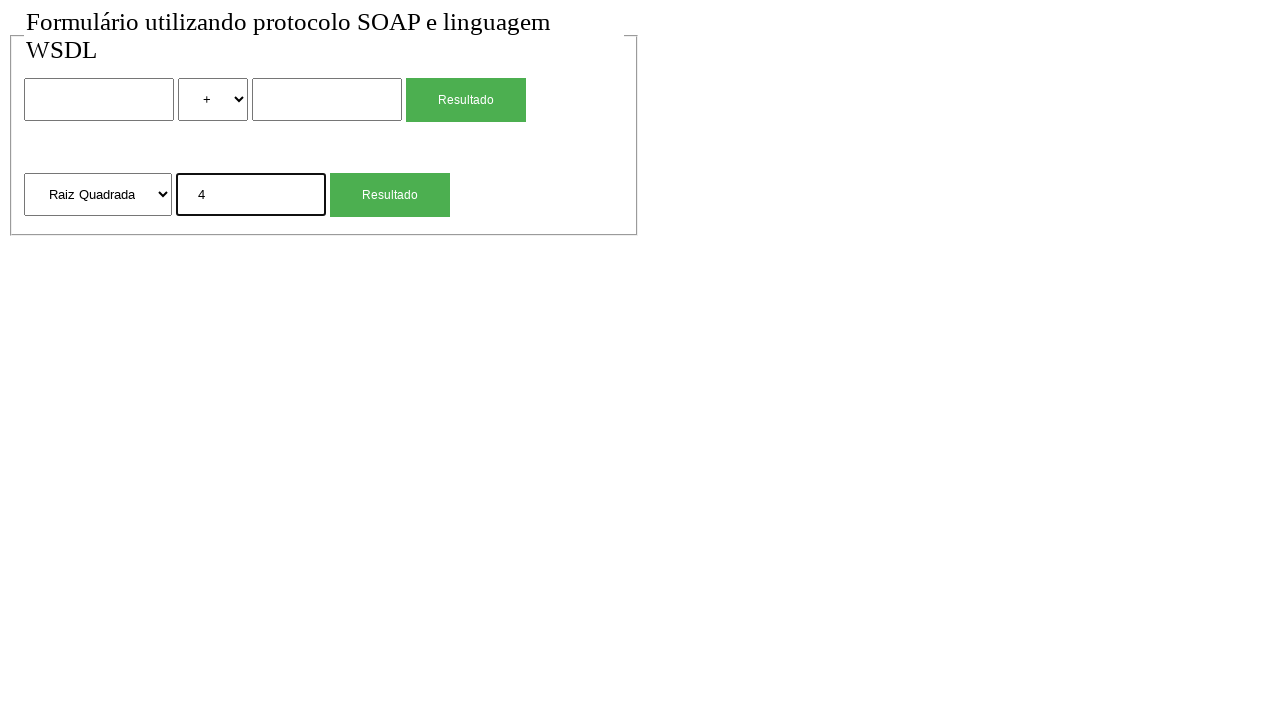

Clicked Resultado button to calculate square root of 4 at (390, 195) on text="Resultado" >> nth=-1
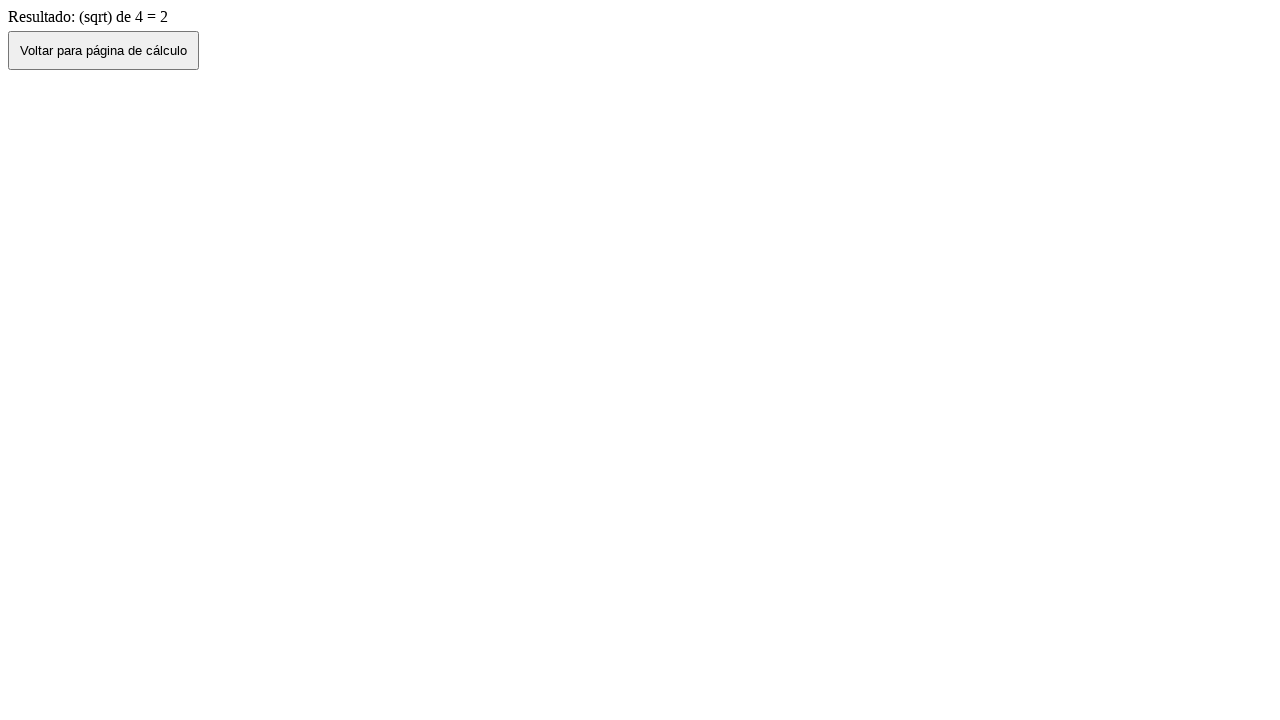

Navigated back to calculator page for cosine test
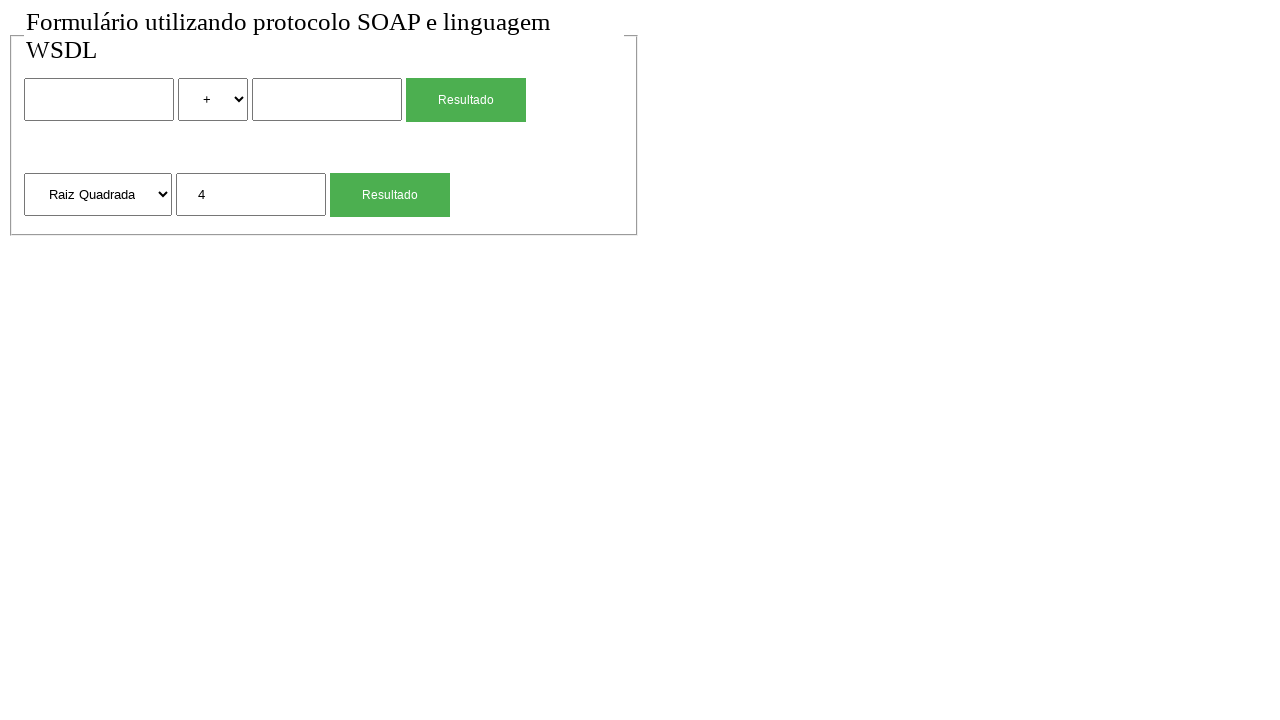

Reloaded calculator page for cosine test
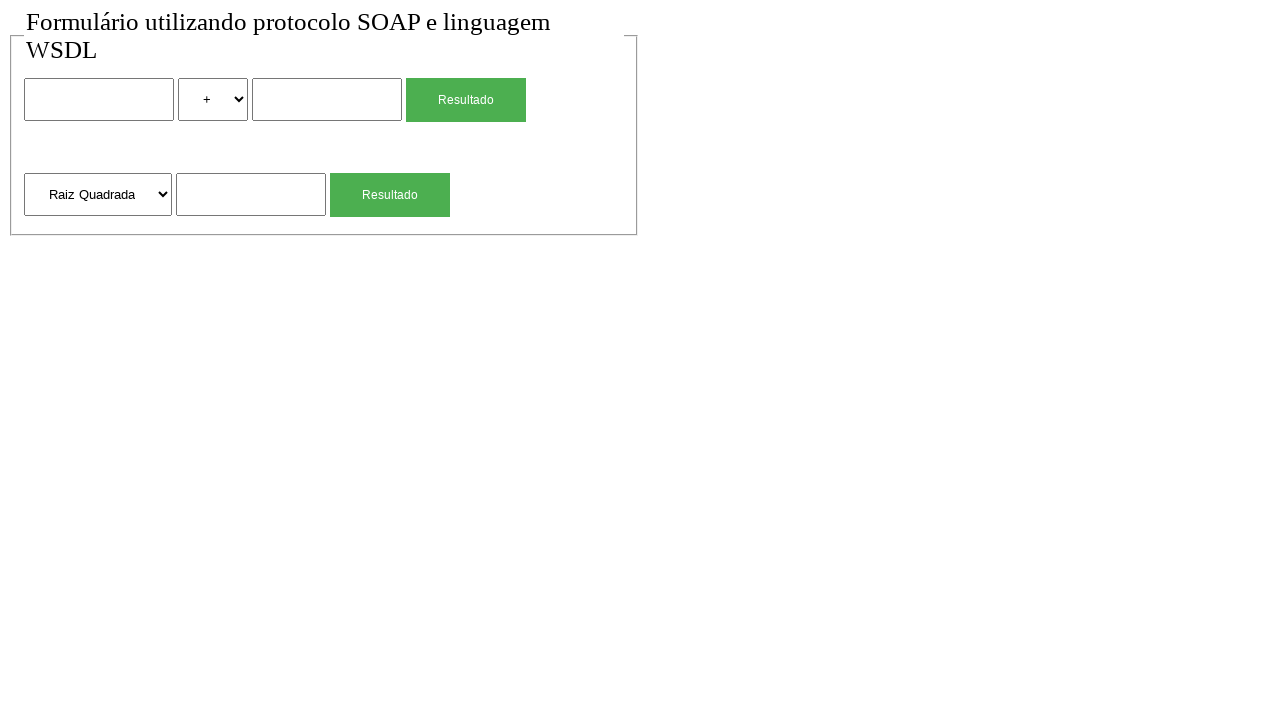

Selected Coseno (cosine) operation from dropdown on select:has-text("Raiz")
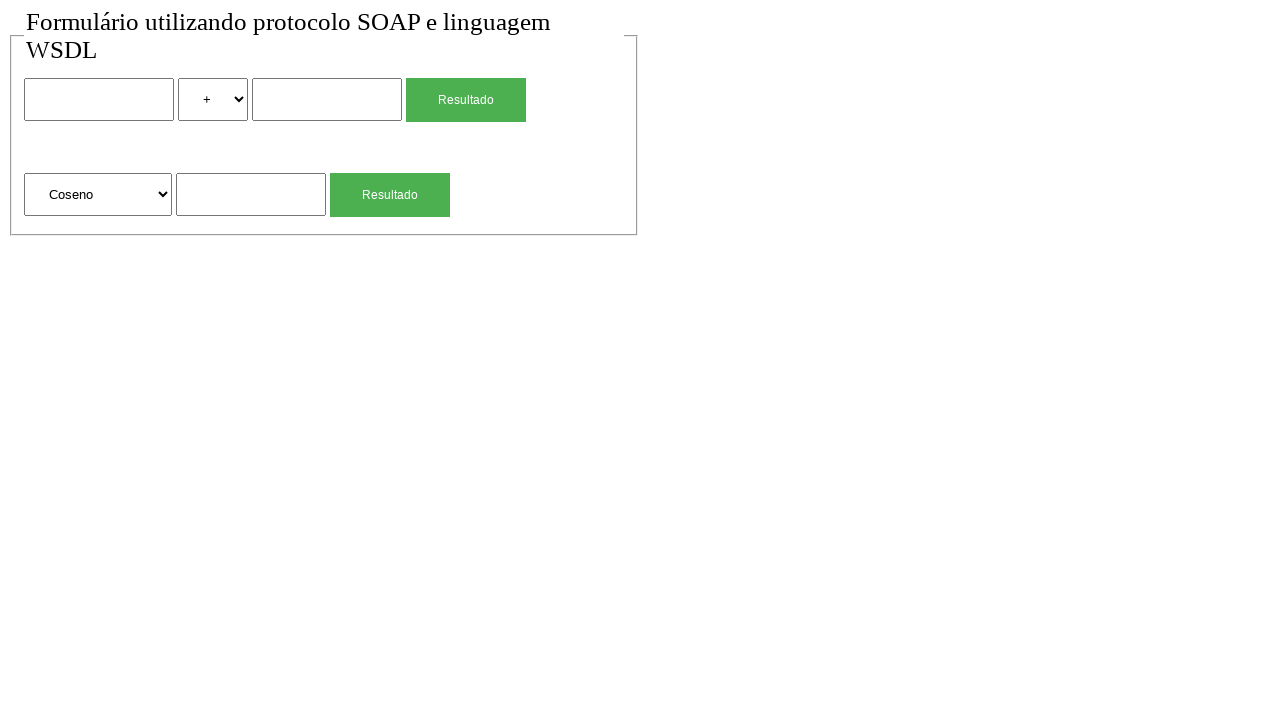

Entered number '5' for cosine calculation on [name="num1"] >> nth=1
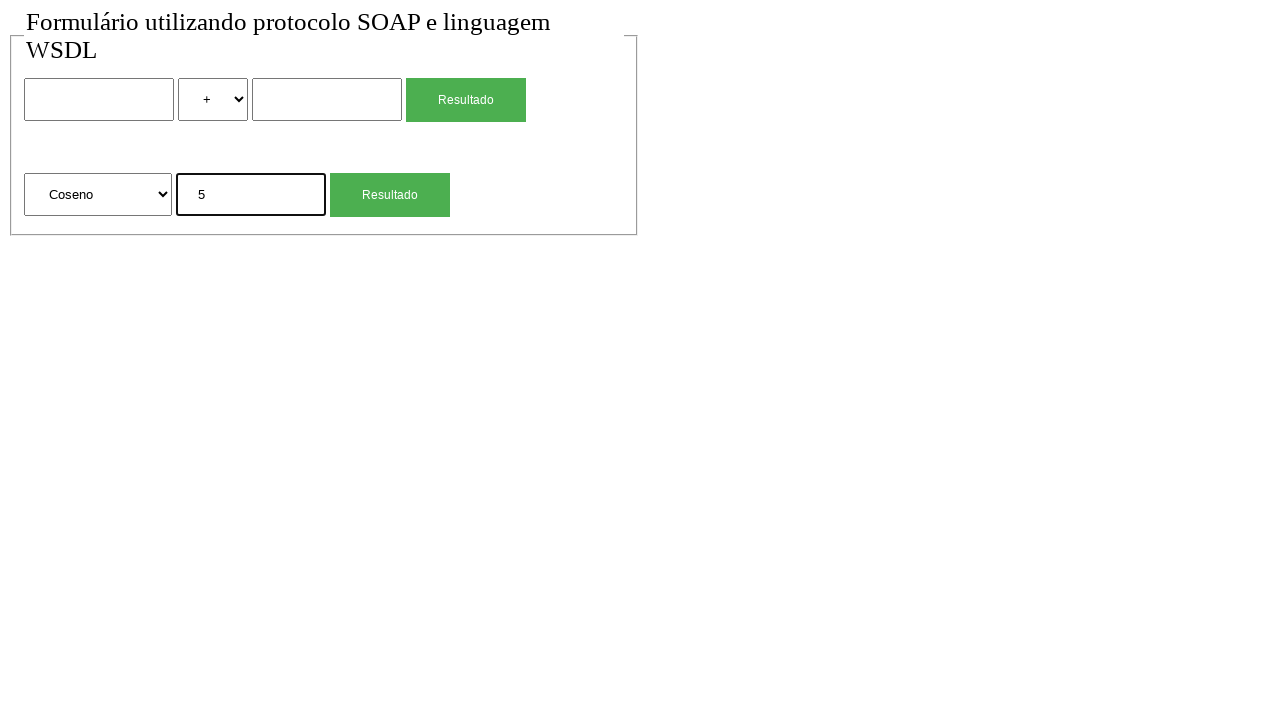

Clicked Resultado button to calculate cosine of 5 at (390, 195) on text="Resultado" >> nth=-1
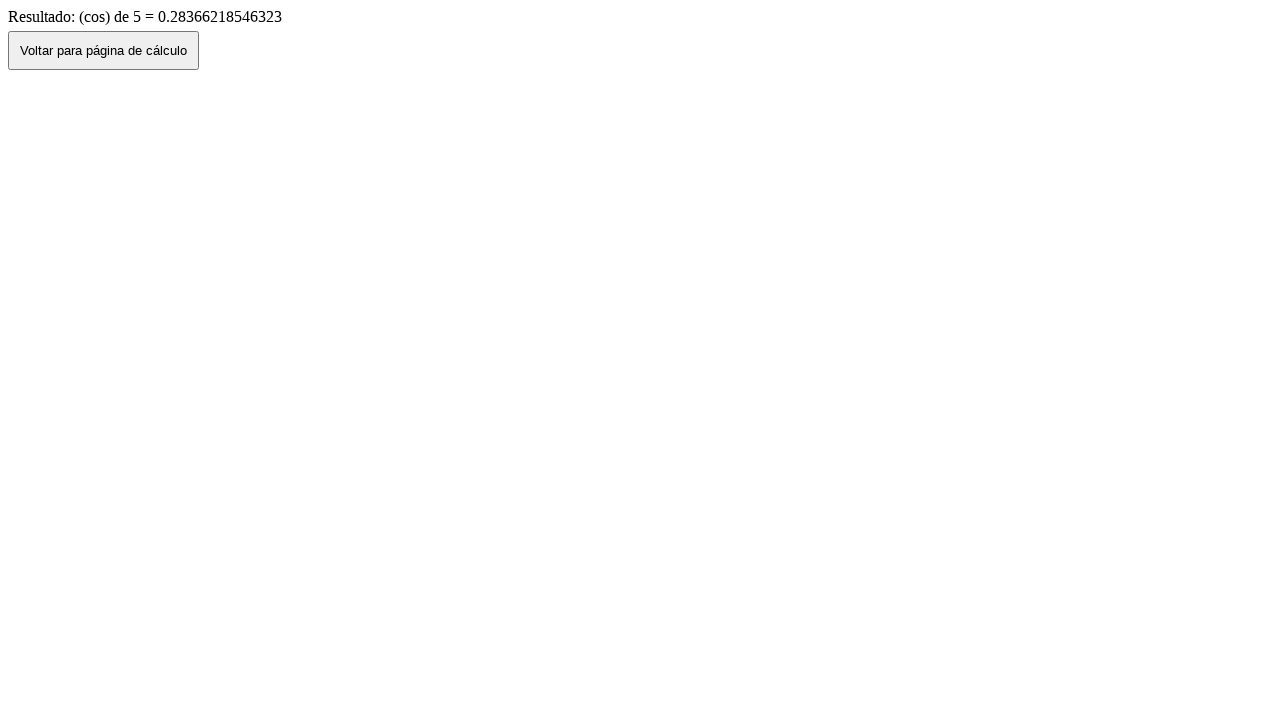

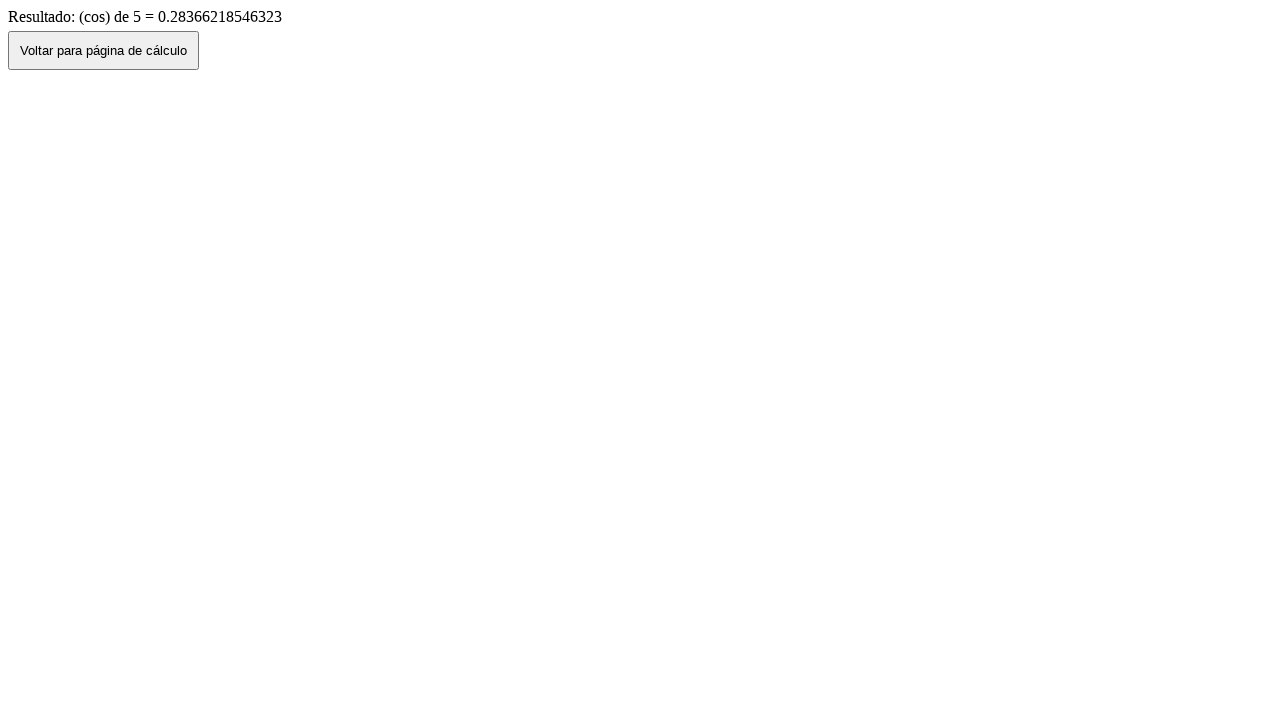